Tests JavaScript alert handling by clicking a button that triggers a JS alert, accepting the alert, and verifying the success message is displayed

Starting URL: https://the-internet.herokuapp.com/javascript_alerts

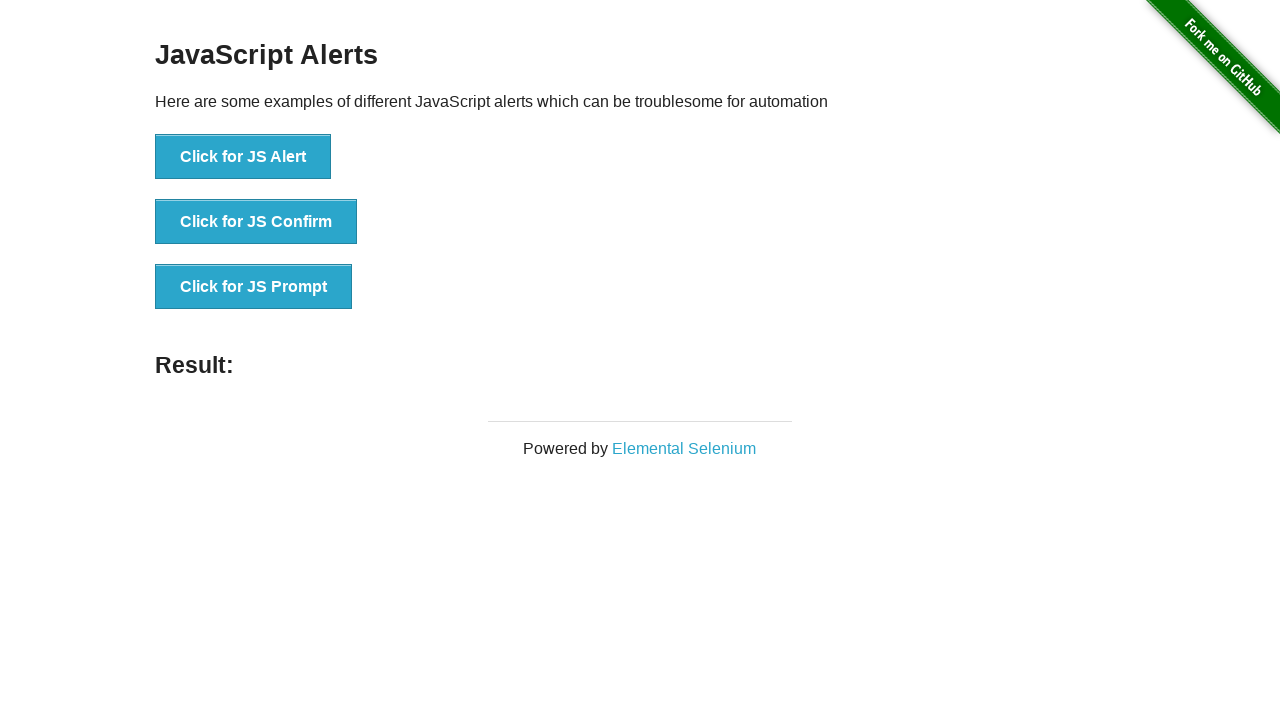

Clicked button to trigger JavaScript alert at (243, 157) on xpath=//*[text()='Click for JS Alert']
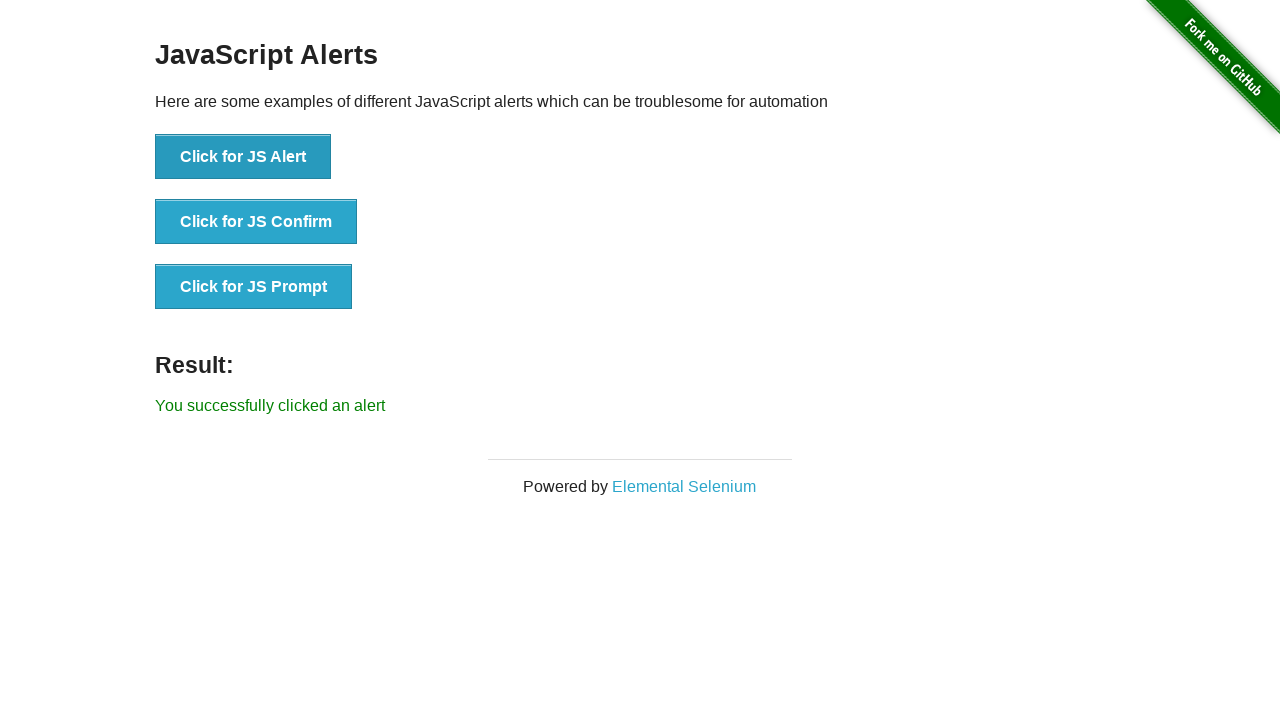

Set up dialog handler to accept alerts
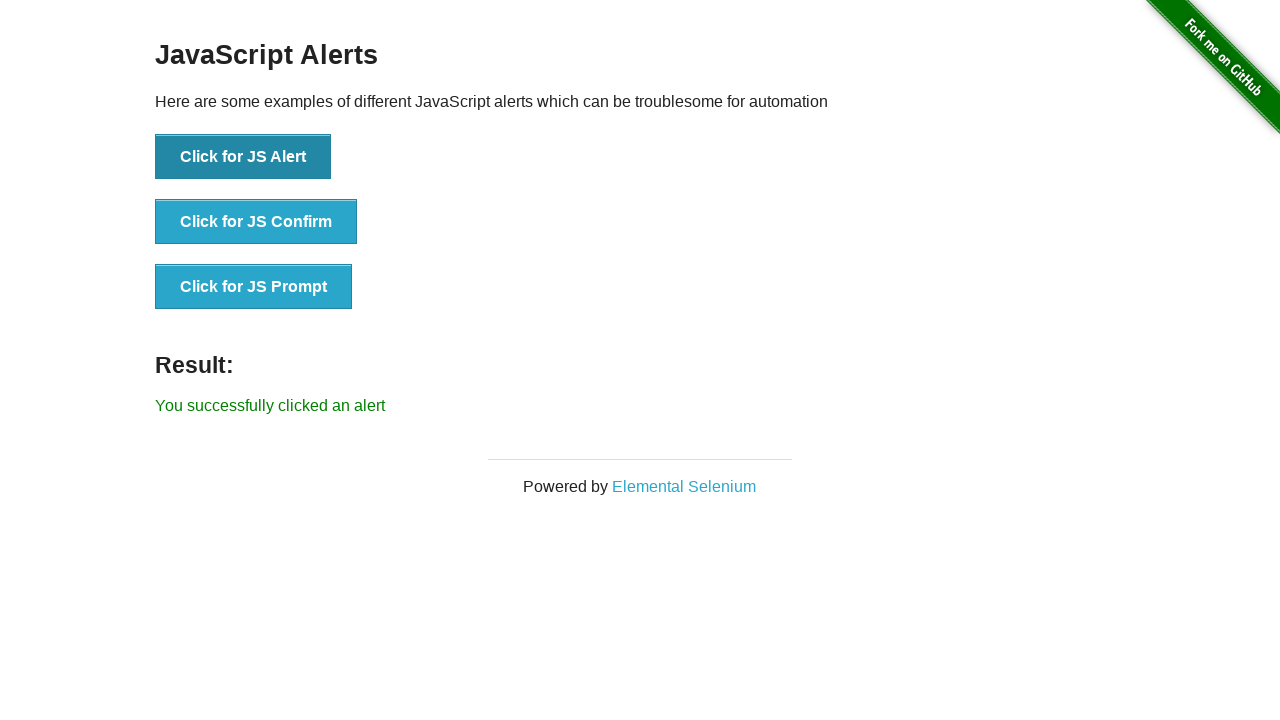

Clicked button to trigger JavaScript alert again at (243, 157) on xpath=//button[@onclick='jsAlert()']
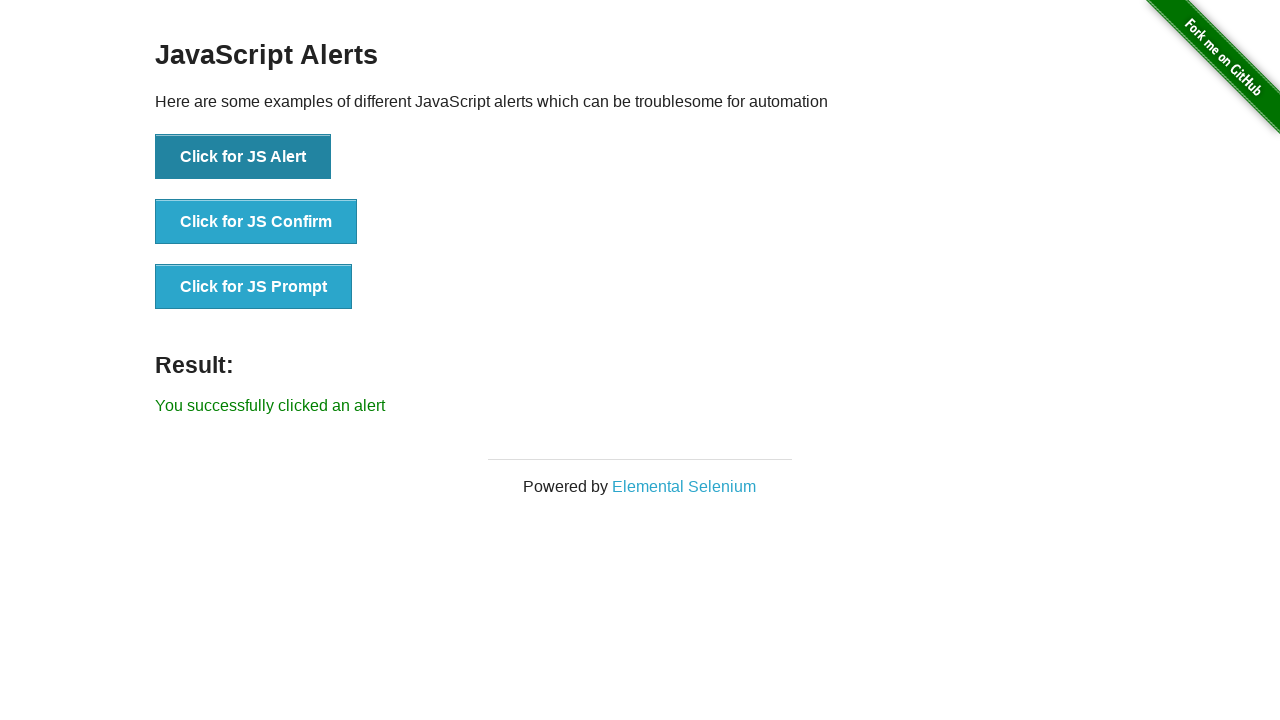

Success message element loaded after alert acceptance
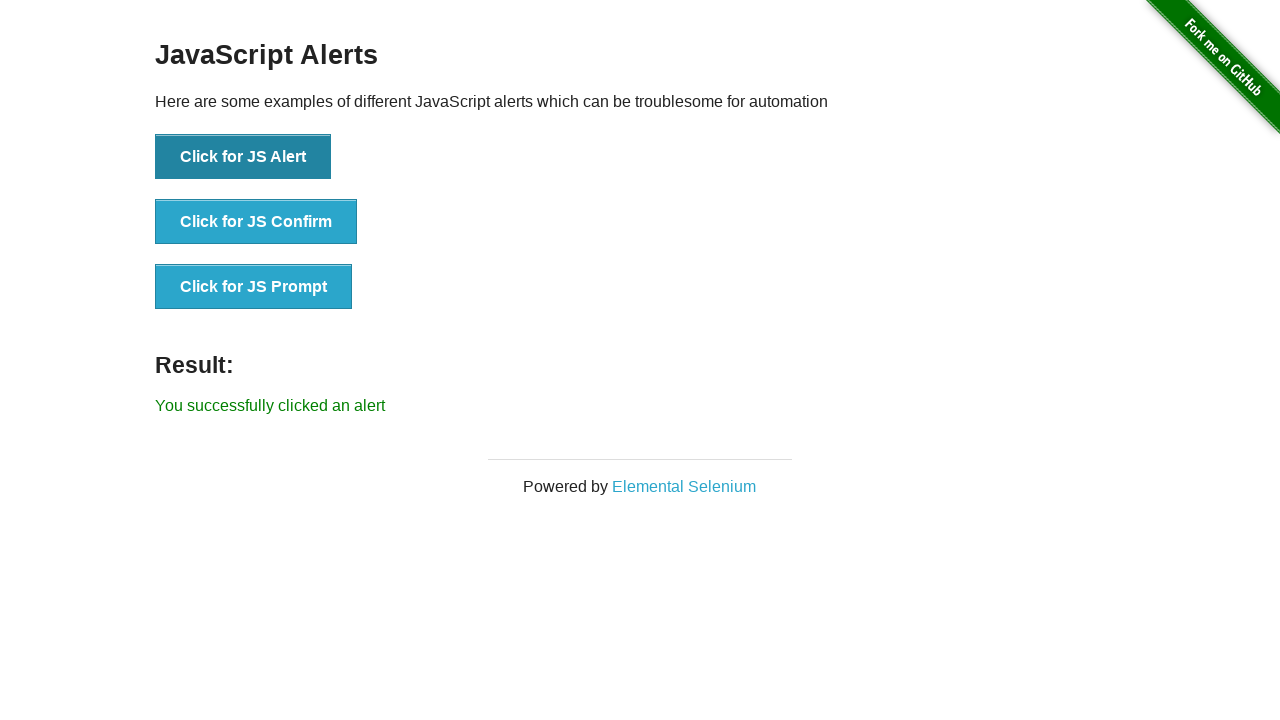

Retrieved success message text: 'You successfully clicked an alert'
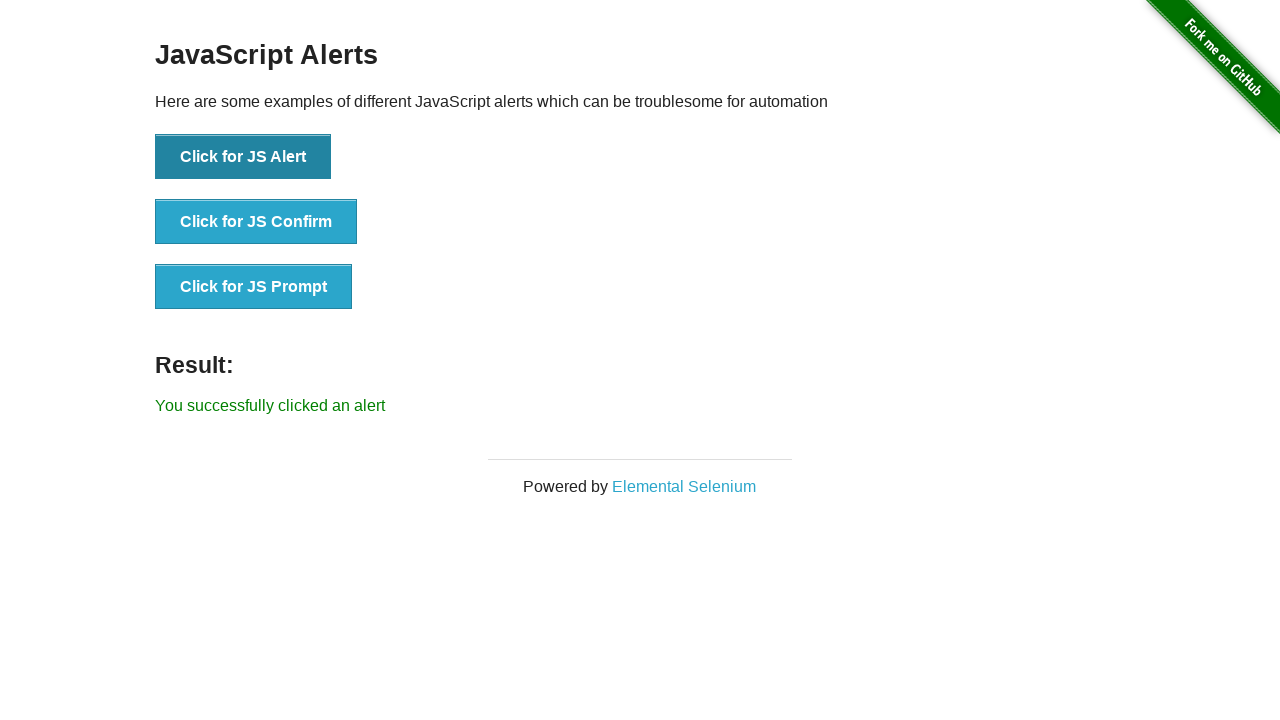

Verified success message matches expected text
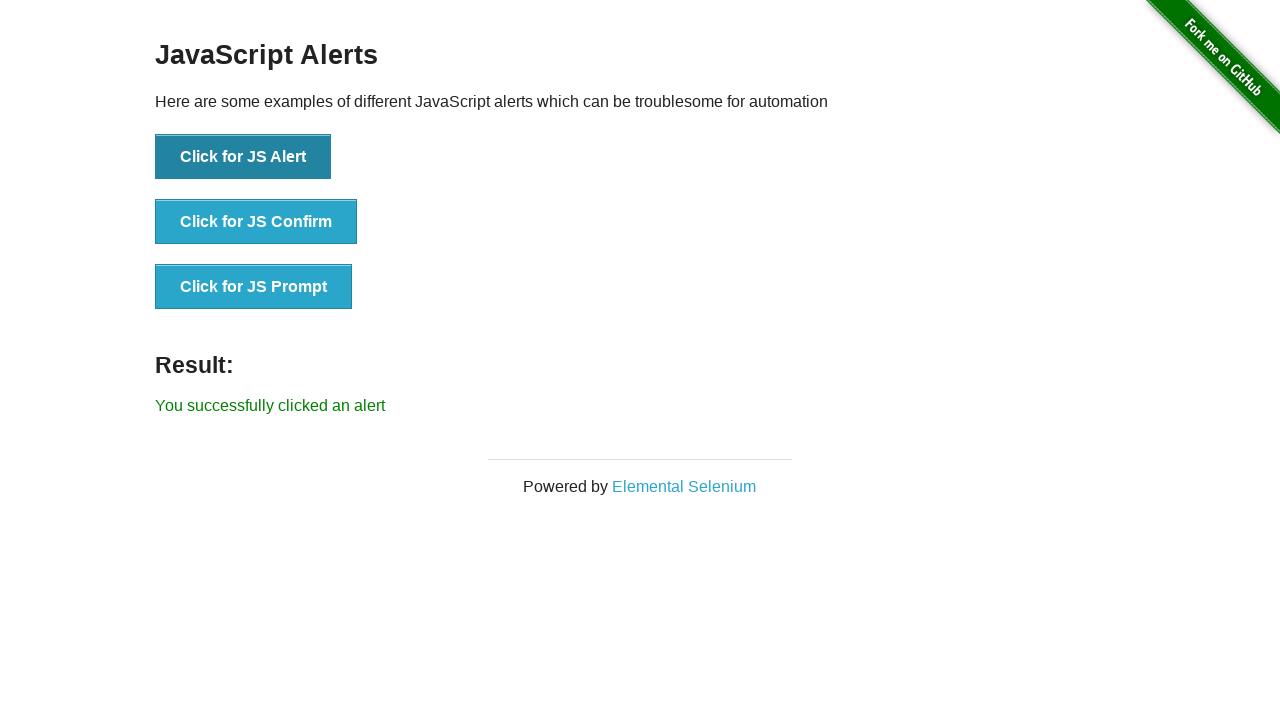

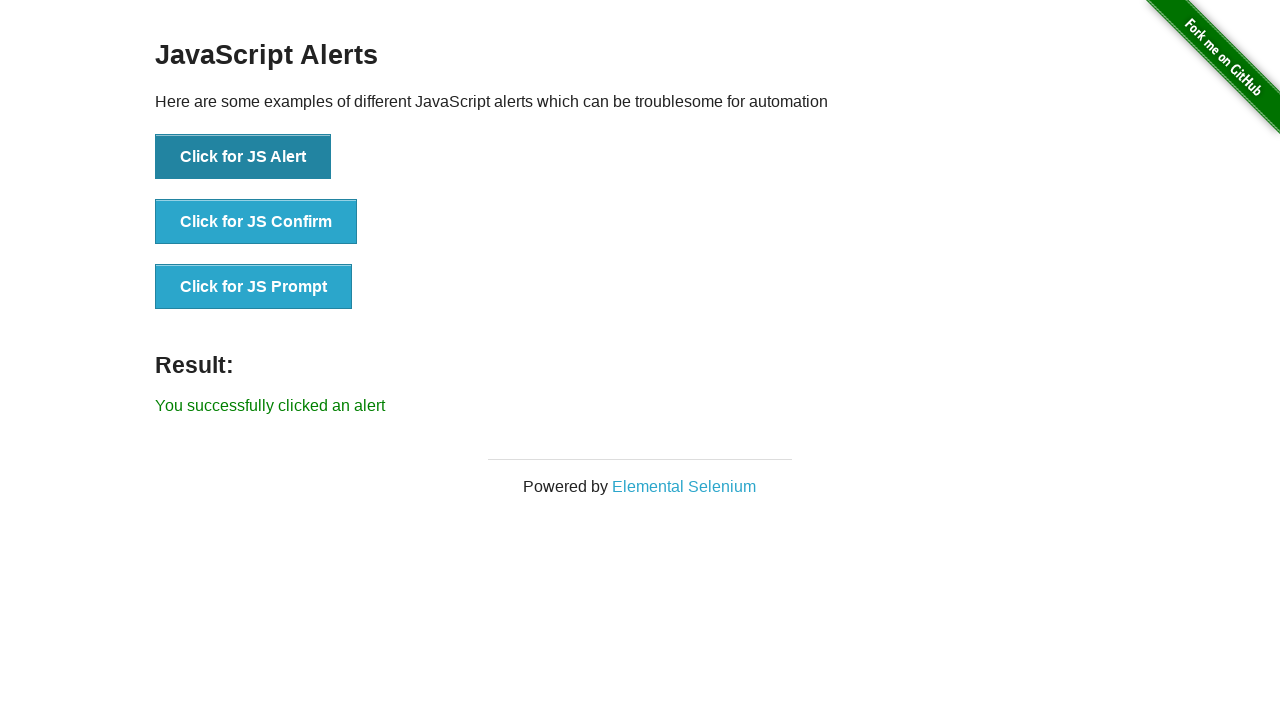